Tests checkbox functionality on an HTML forms demo page by checking the selection state of three checkboxes and clicking them based on their current state (clicks if unchecked).

Starting URL: https://echoecho.com/htmlforms09.htm

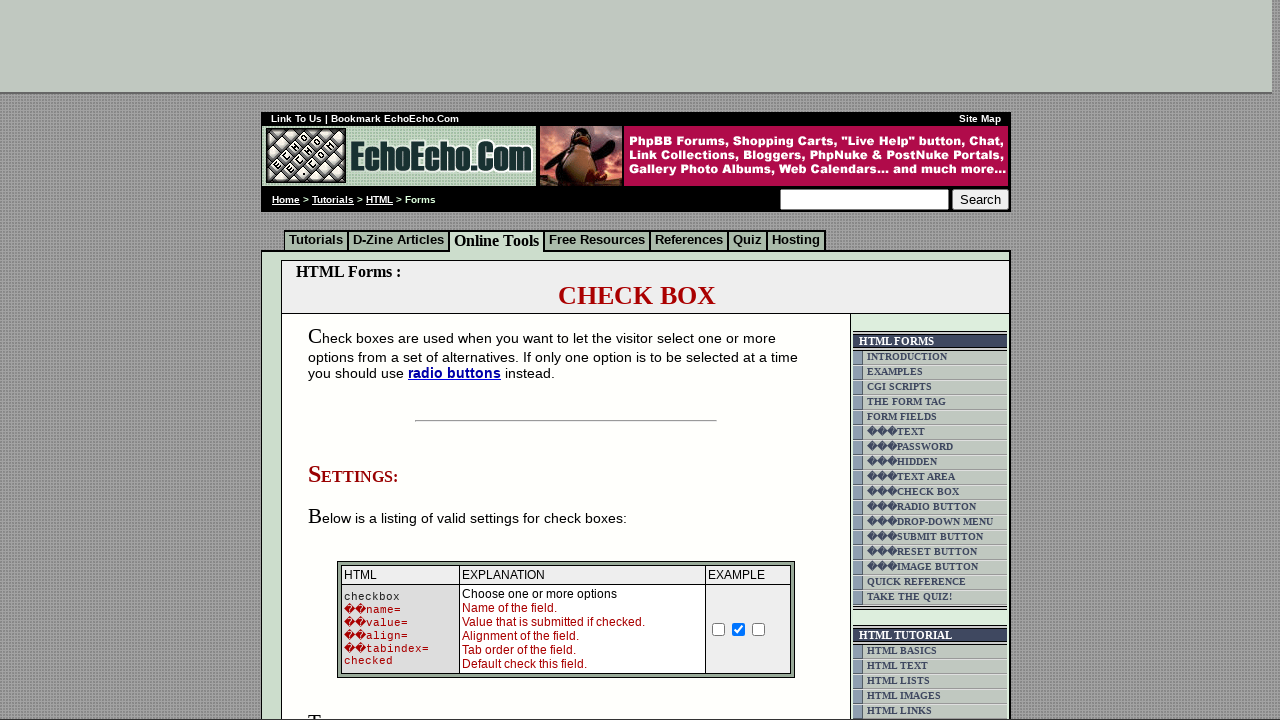

Navigated to EchoEcho HTML forms demo page
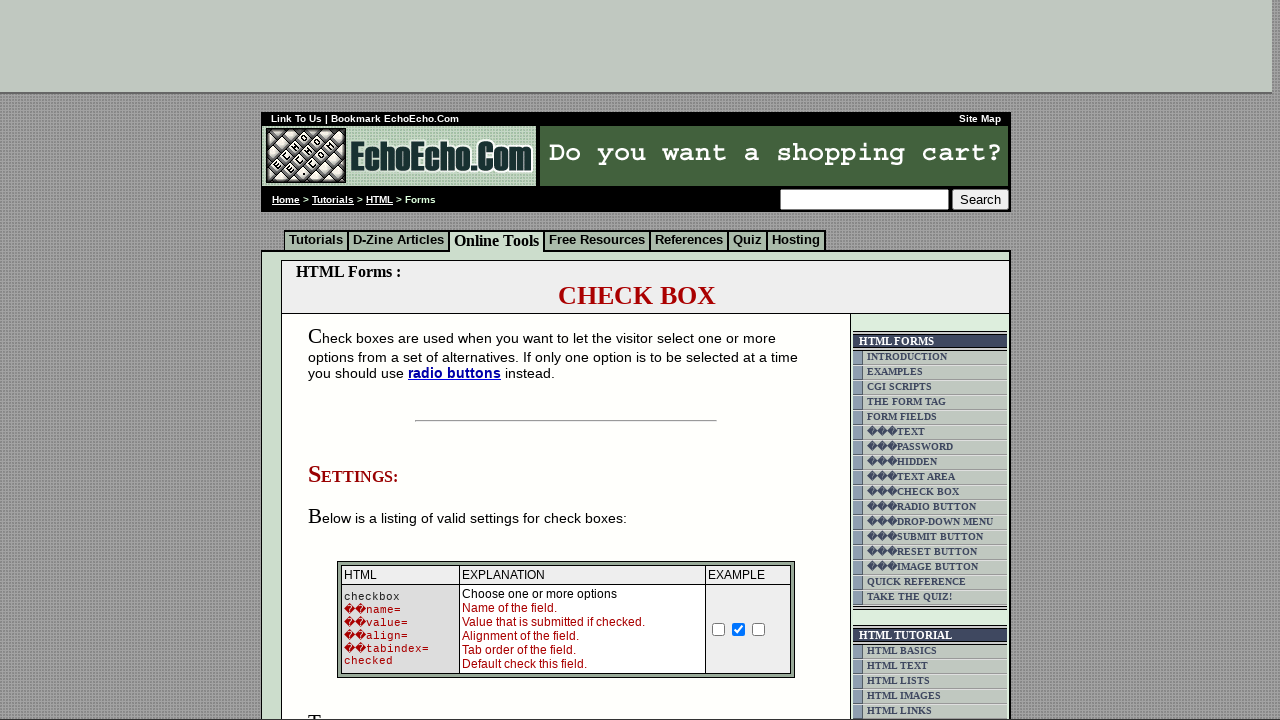

Located checkbox 1 (option1)
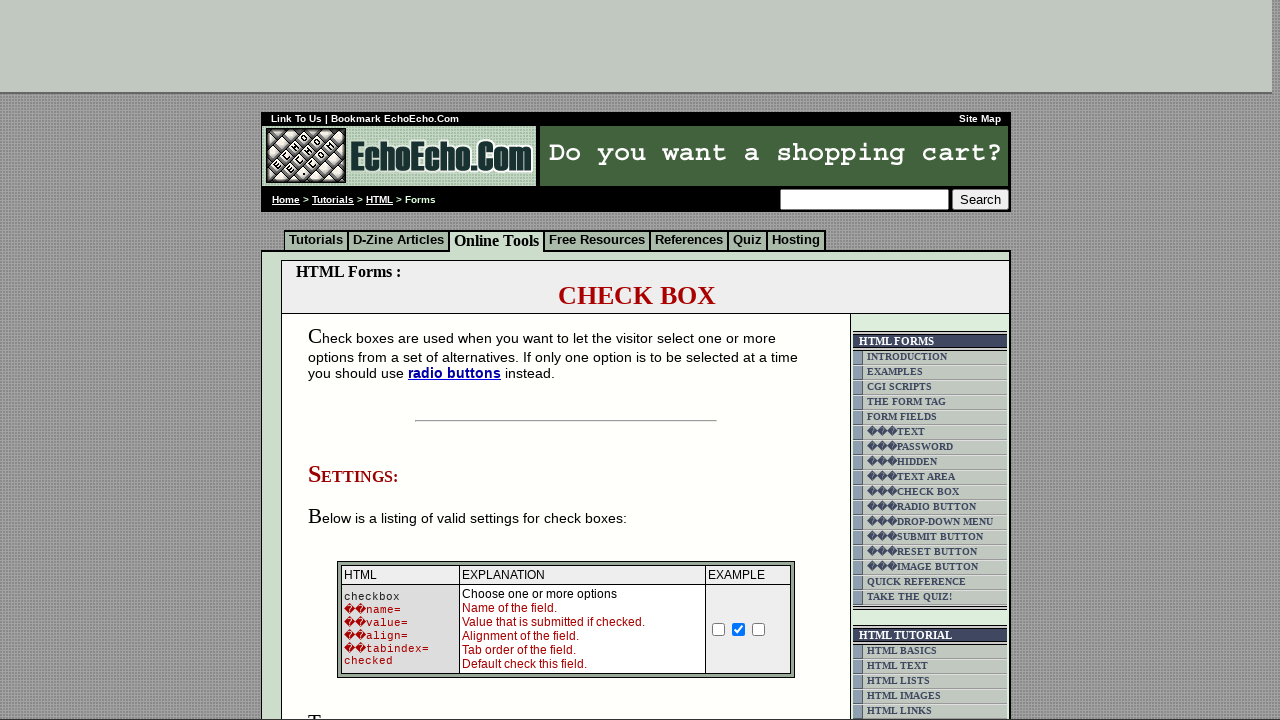

Checkbox 1 is unchecked, verified state
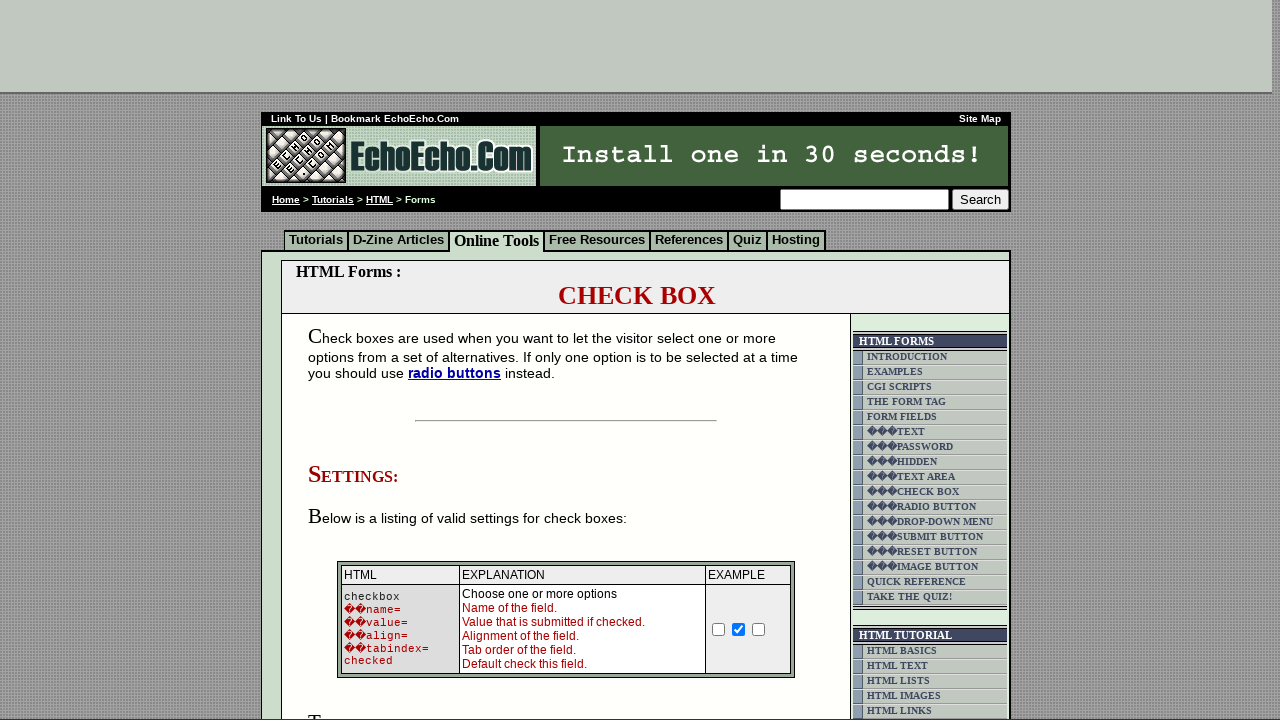

Clicked checkbox 1 to check it at (354, 360) on input[name='option1']
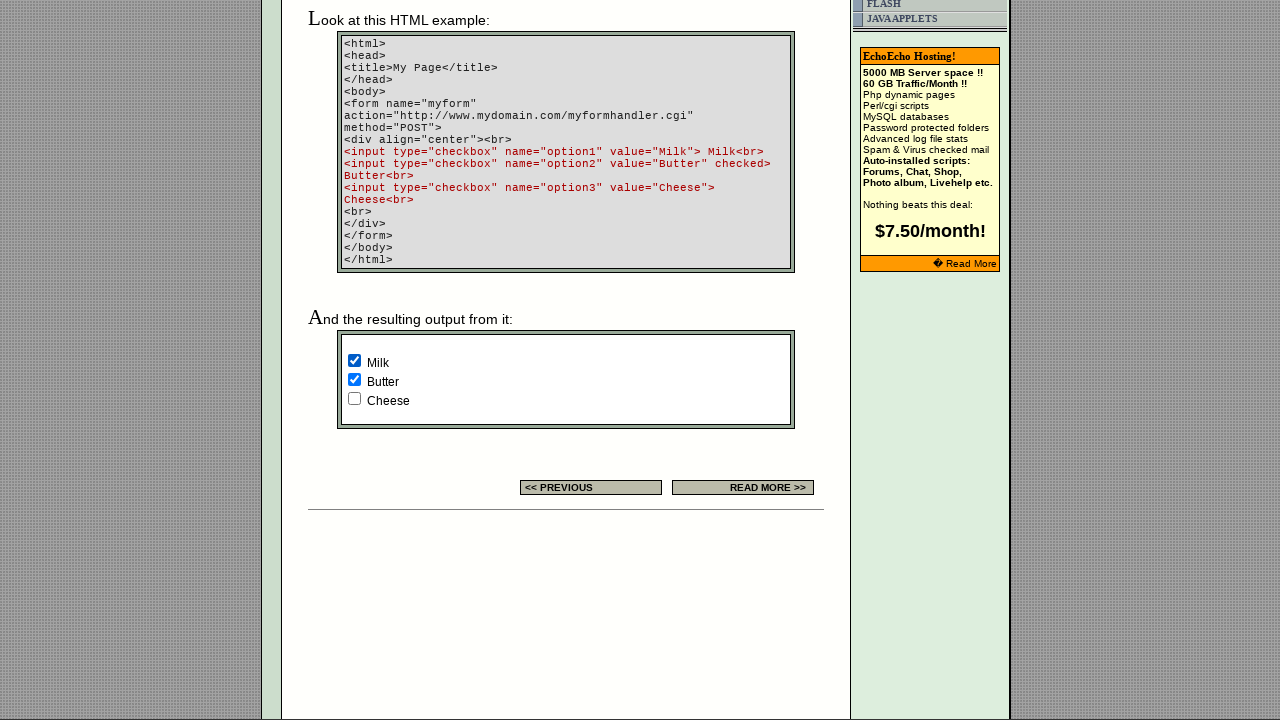

Located checkbox 2 (option2)
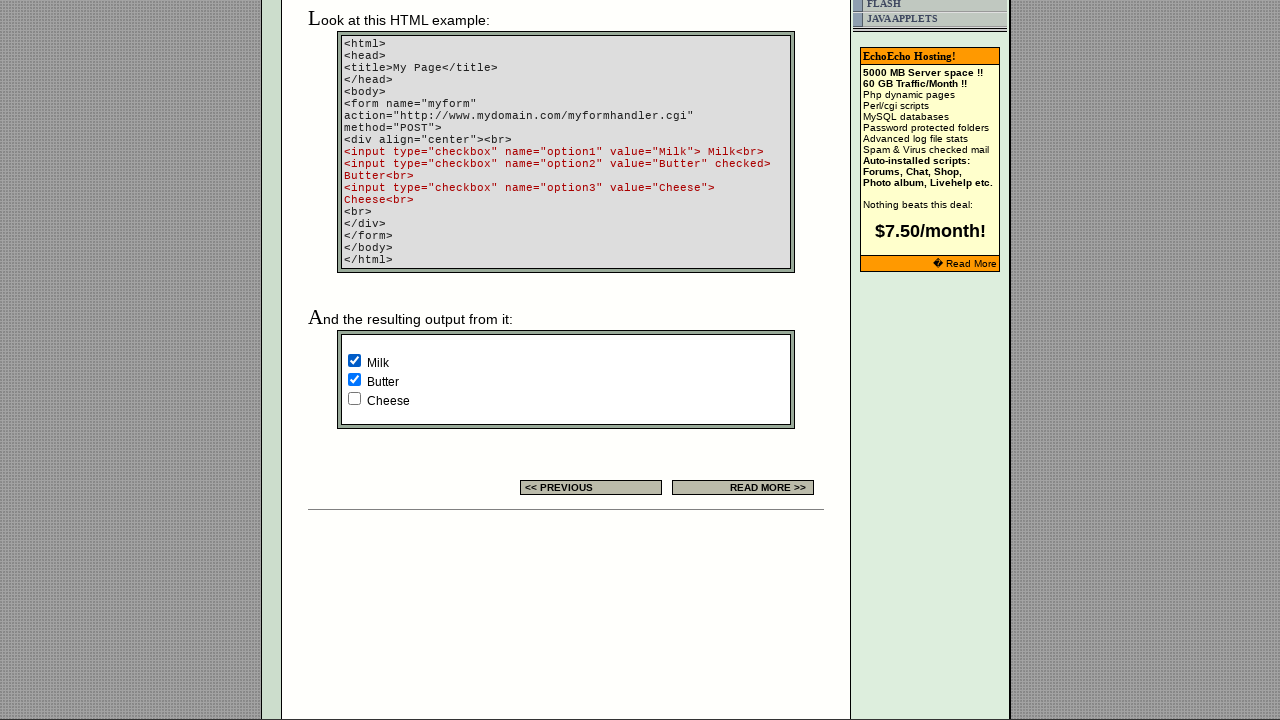

Checked checkbox 2 state for reference (no action taken per original code)
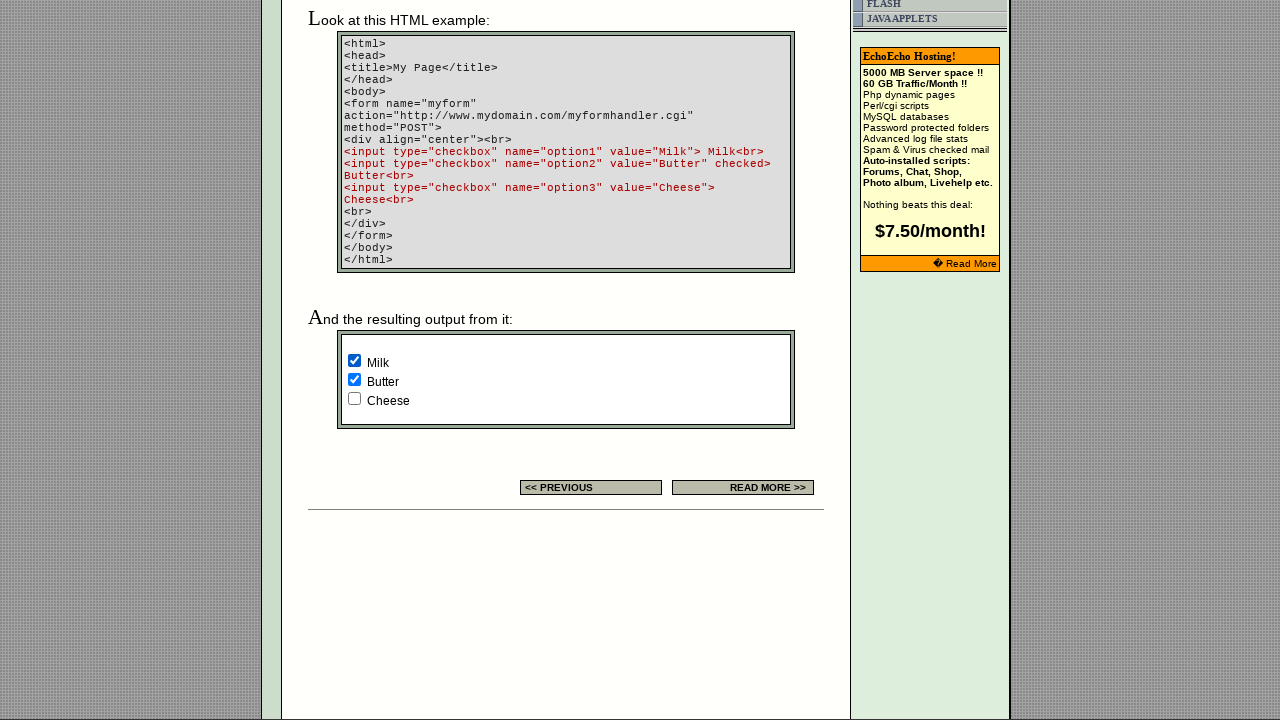

Located checkbox 3 (option3)
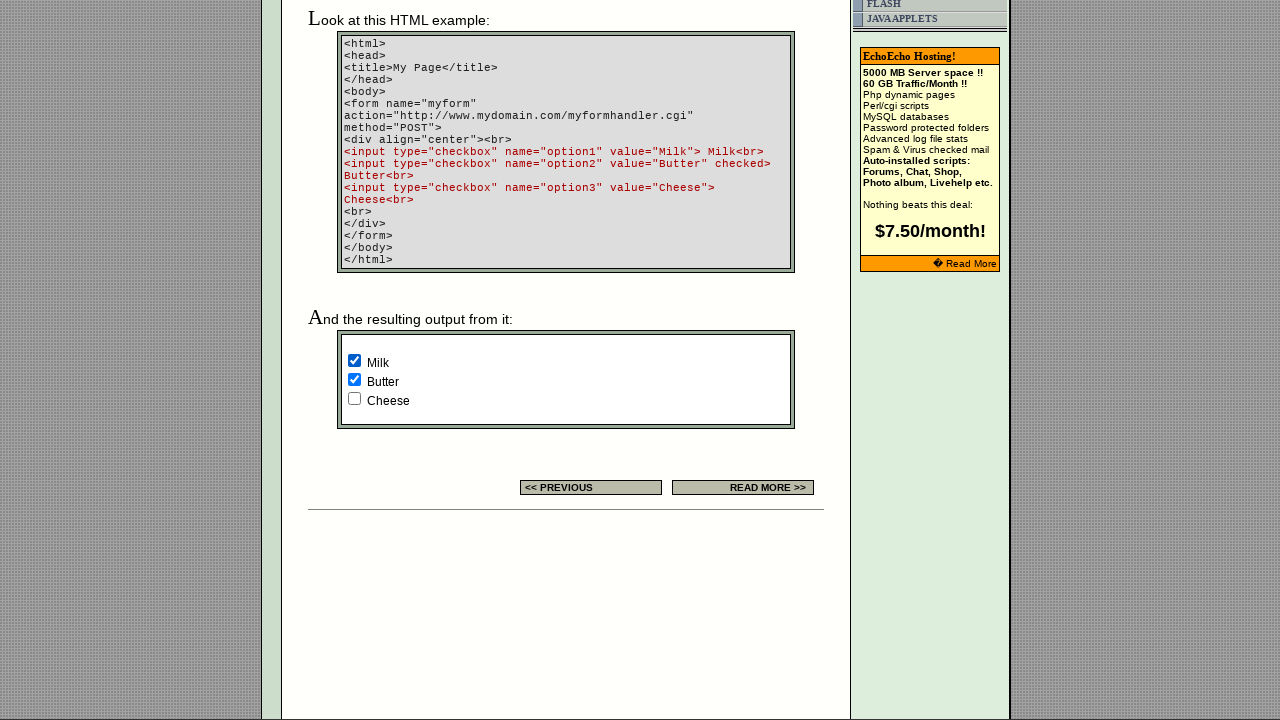

Checkbox 3 is unchecked, verified state
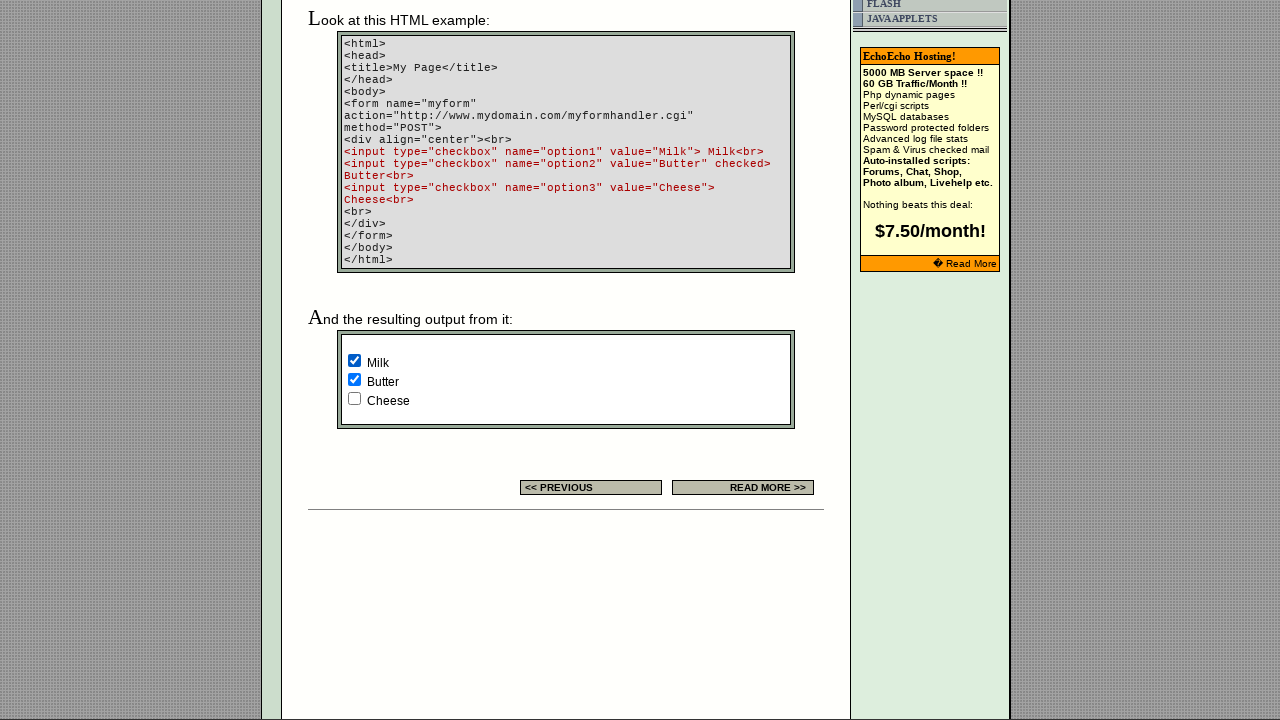

Clicked checkbox 3 to check it at (354, 398) on input[name='option3']
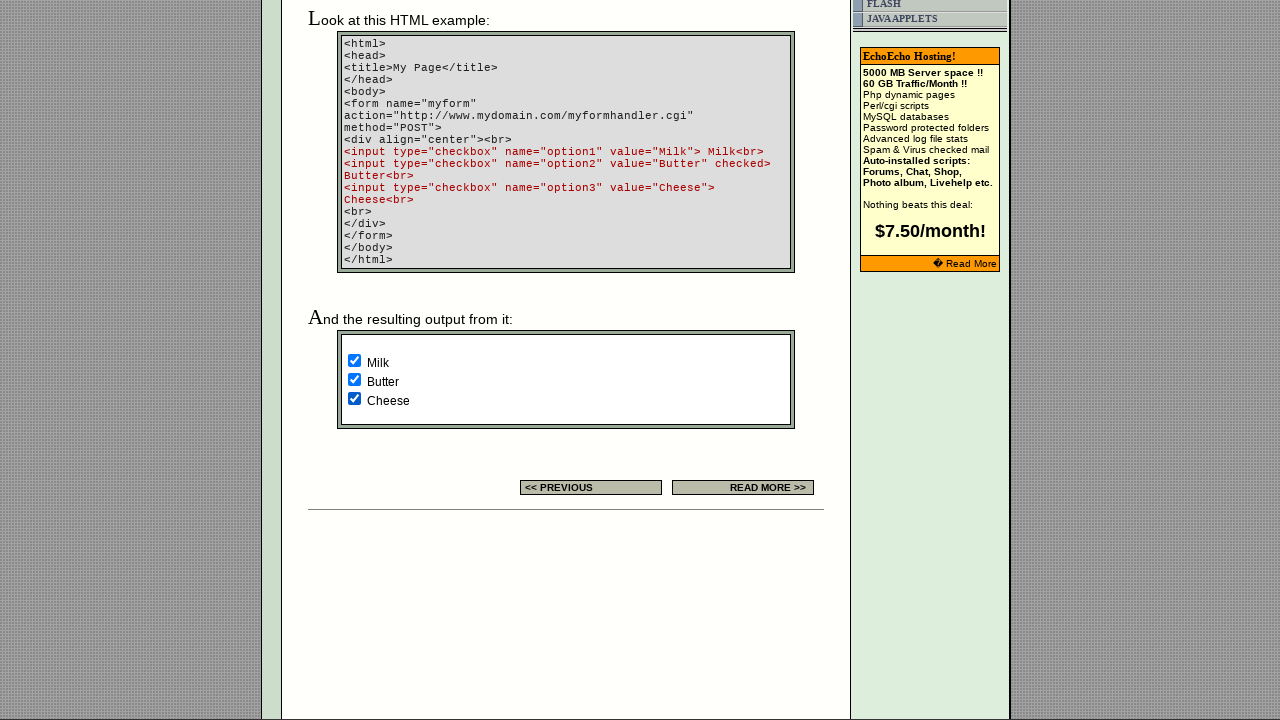

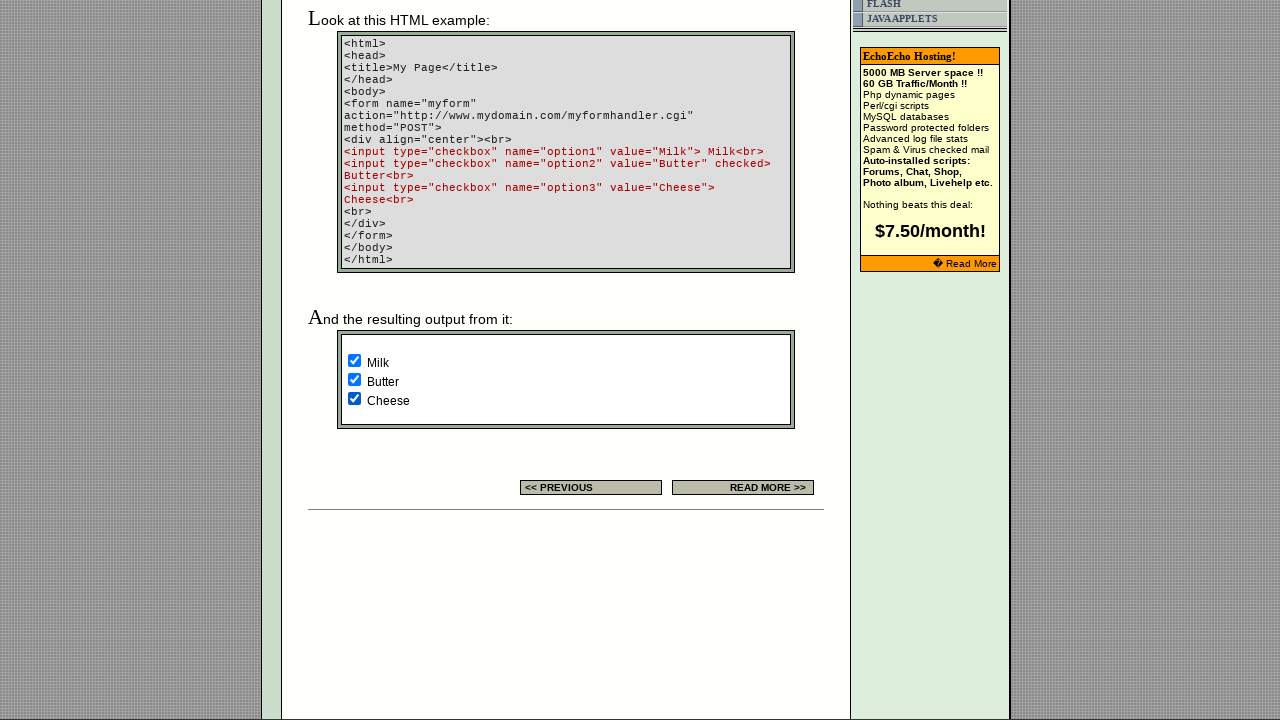